Tests radio button selection functionality by verifying initial state and clicking to select a radio button

Starting URL: https://rahulshettyacademy.com/AutomationPractice/

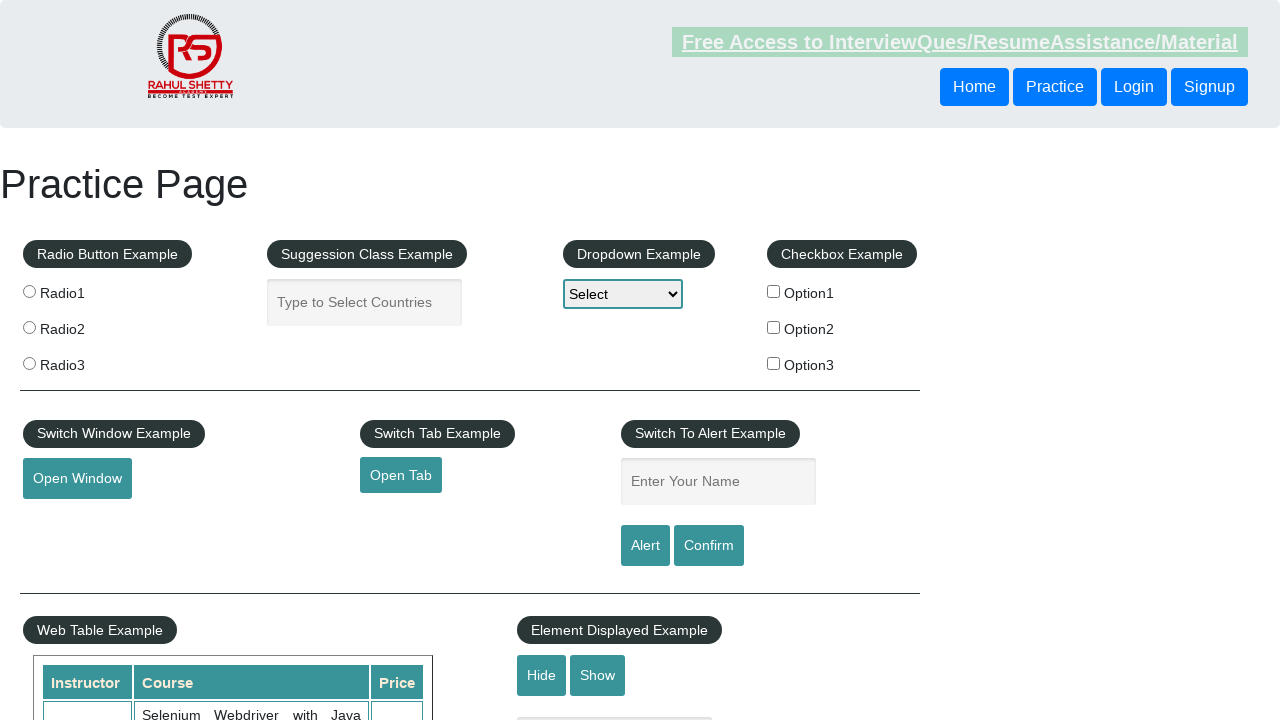

Verified radio1 button is initially not selected
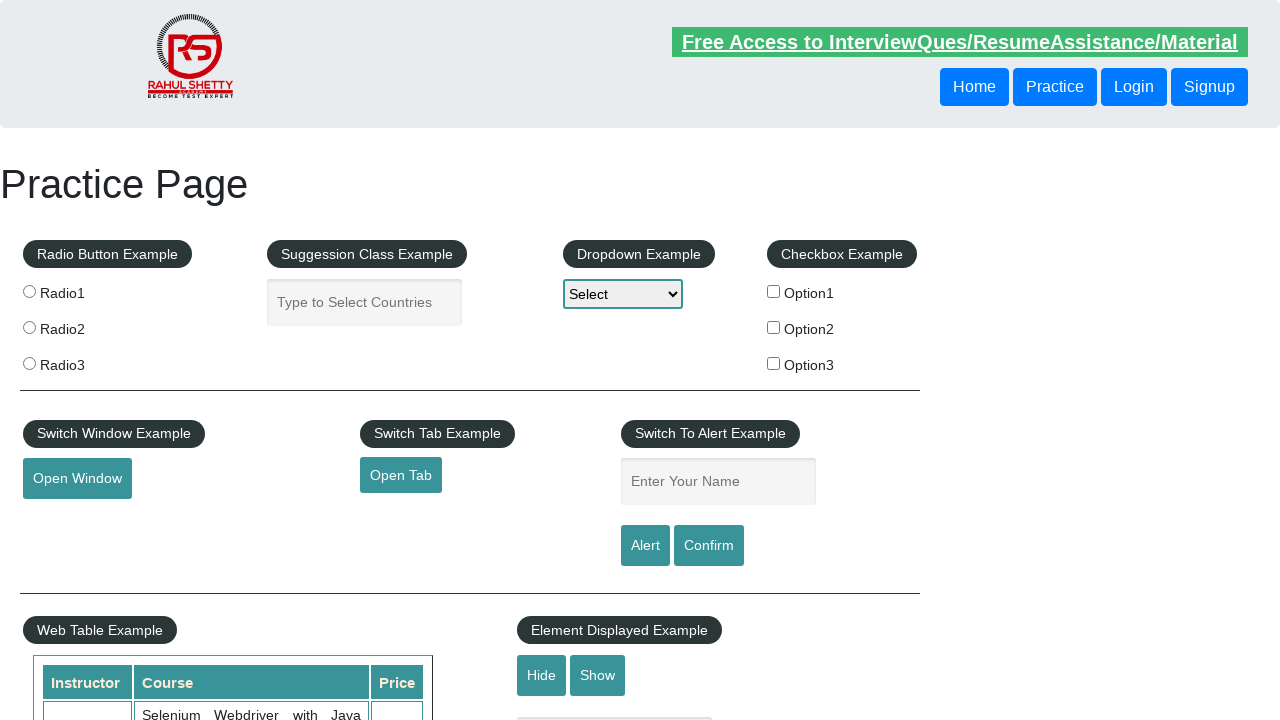

Clicked radio1 button to select it at (29, 291) on xpath=//input[@value='radio1']
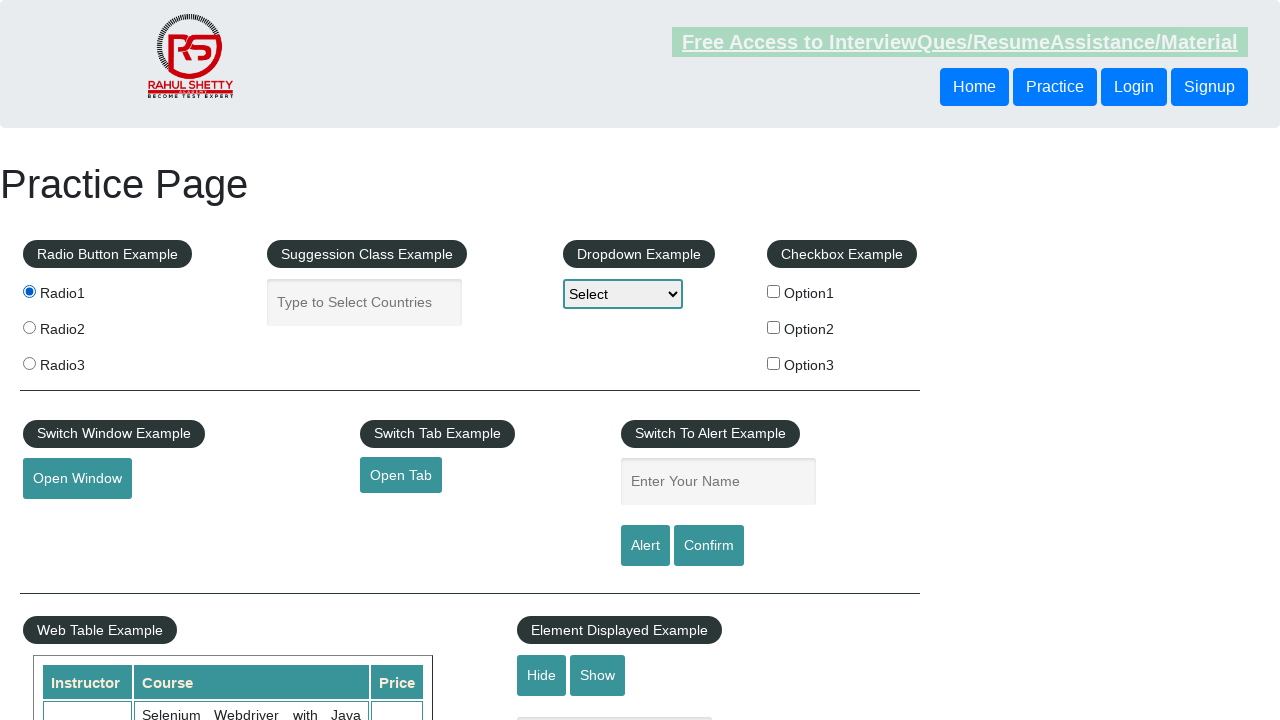

Verified radio1 button is now selected
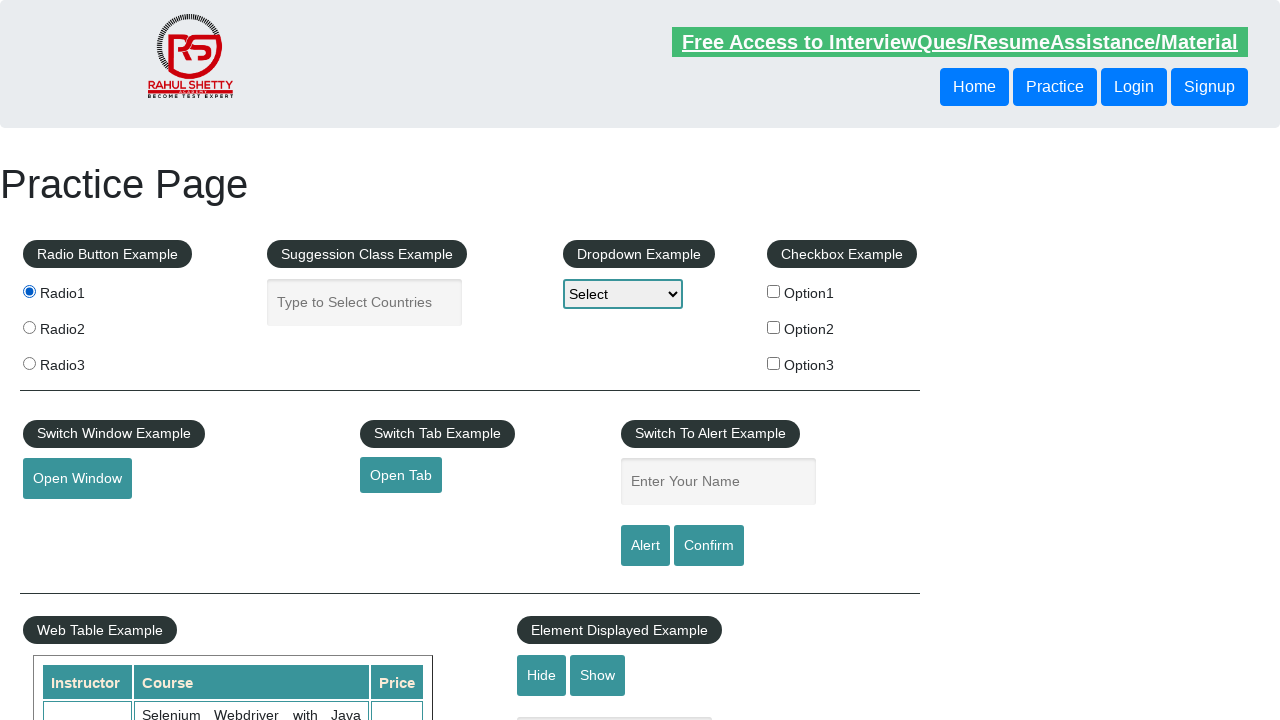

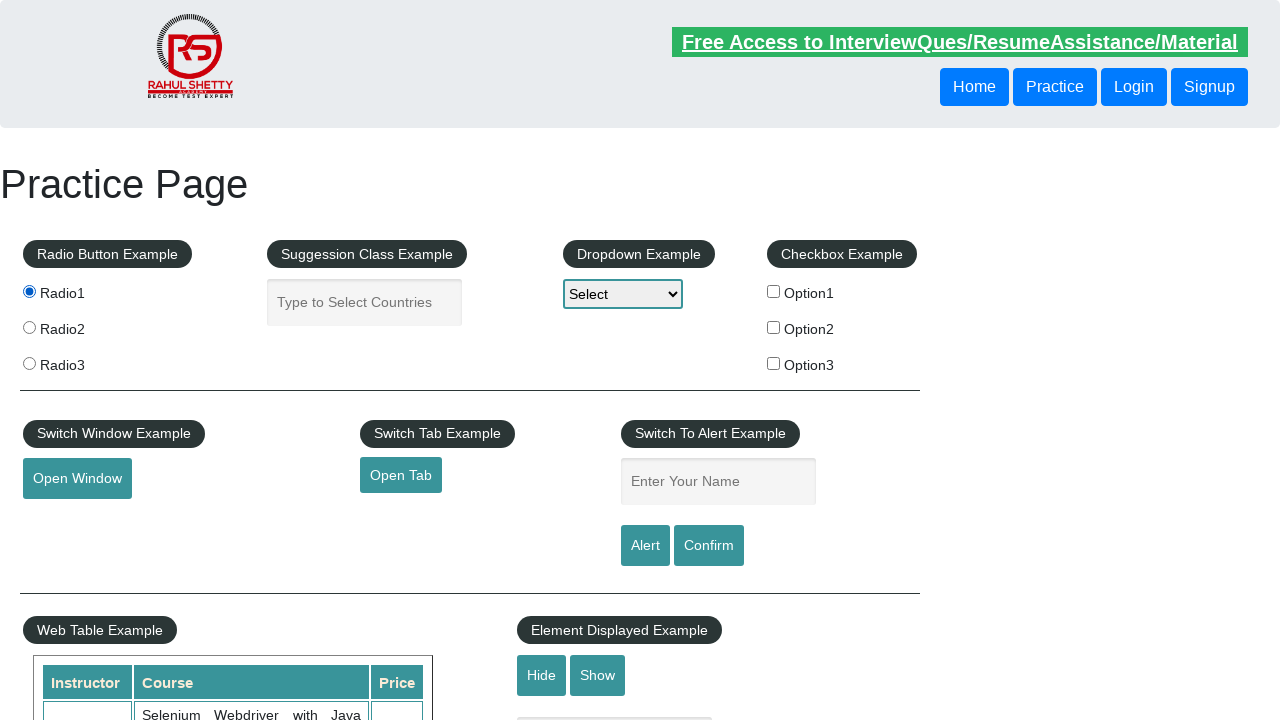